Navigates through Intel job listing pages by clicking pagination buttons

Starting URL: https://intel.wd1.myworkdayjobs.com/External

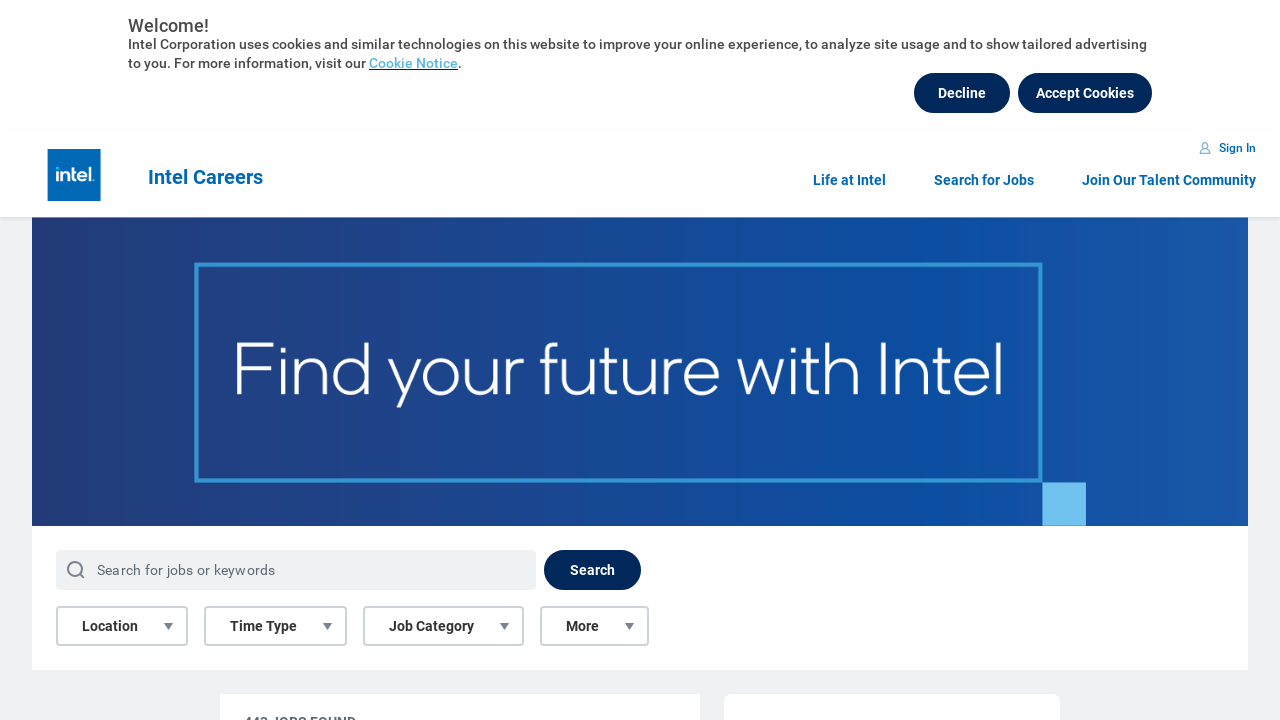

Waited for page 2 button to load on Intel job listings
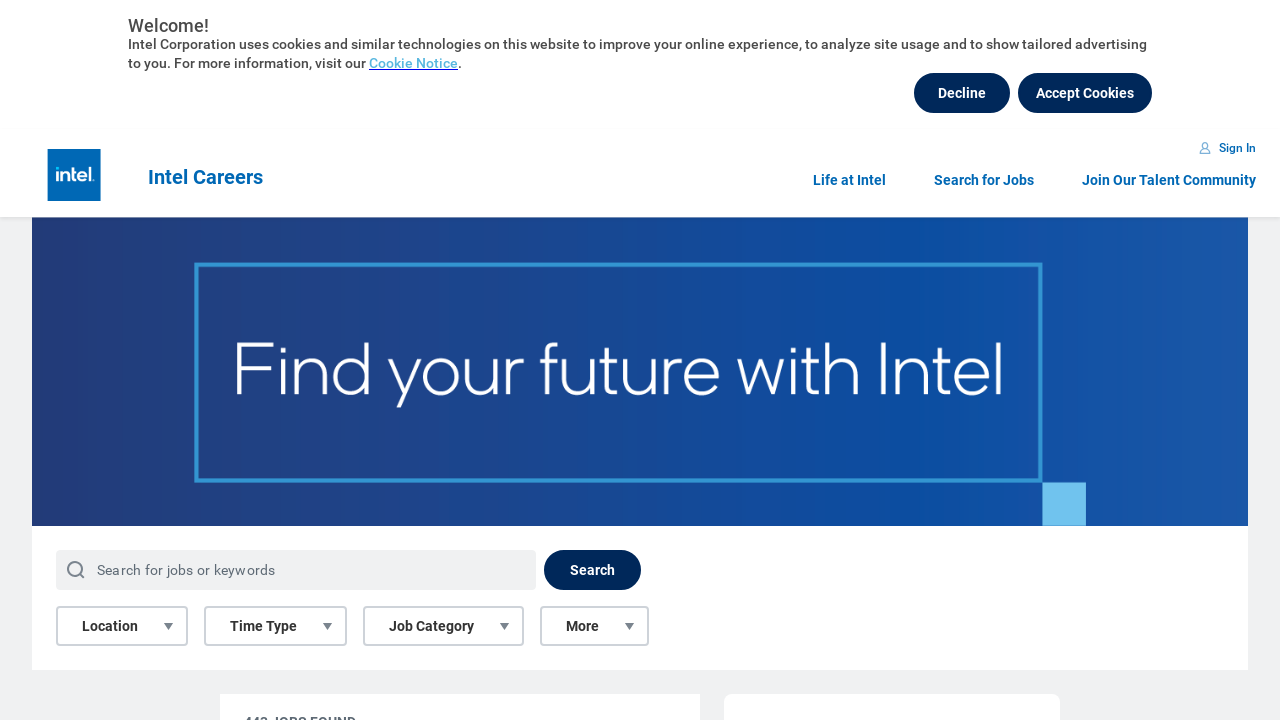

Clicked pagination button for page 2 at (424, 397) on button[aria-label="page 2"]
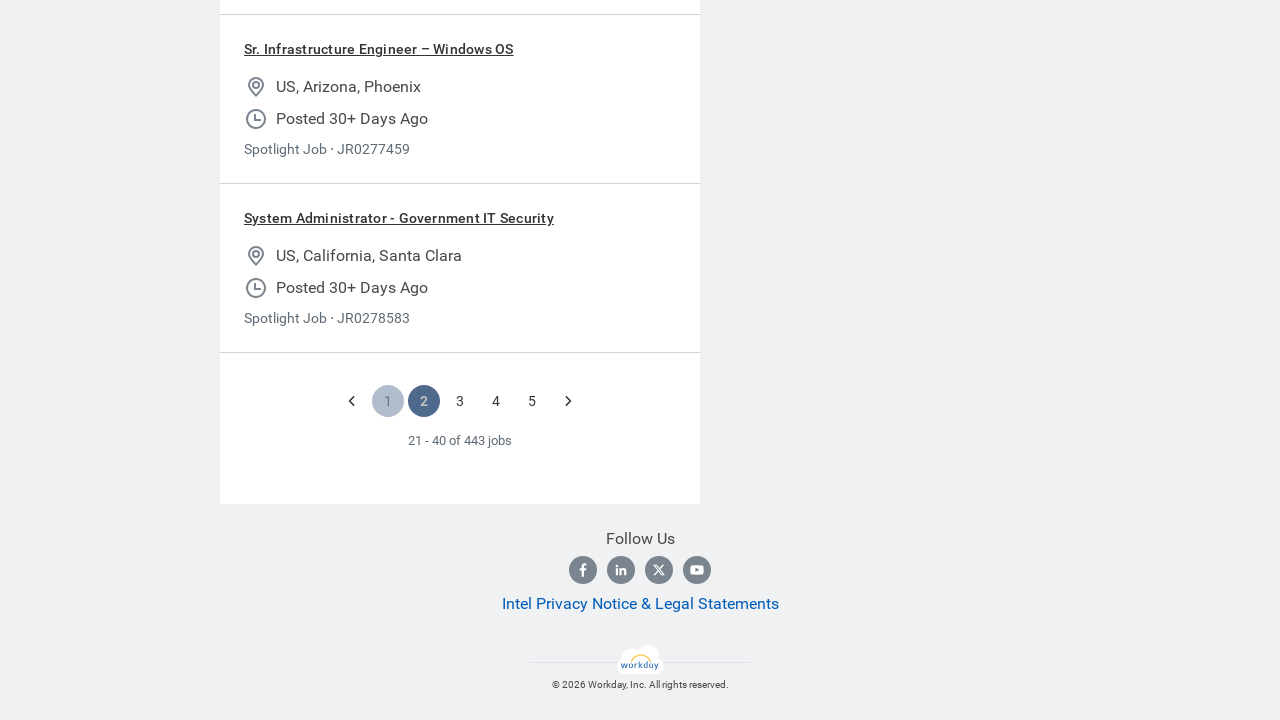

Waited for page 3 to load
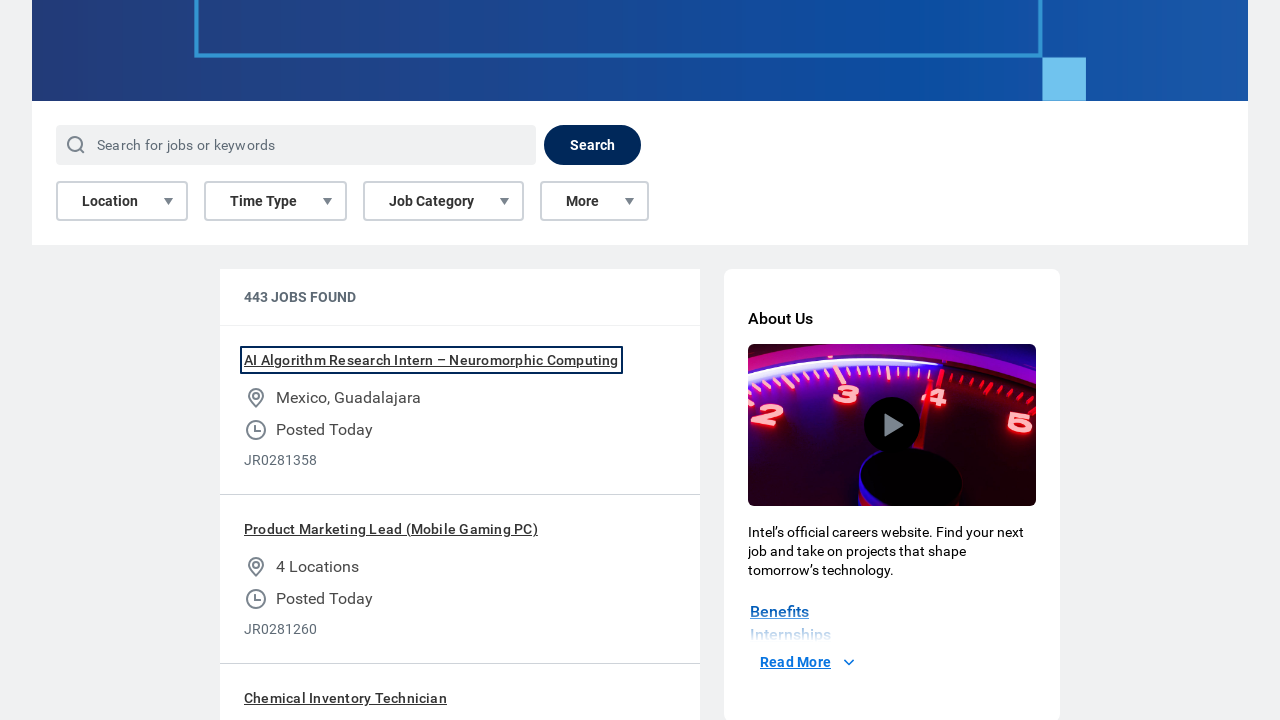

Clicked pagination button for page 3 at (460, 401) on button[aria-label="page 3"]
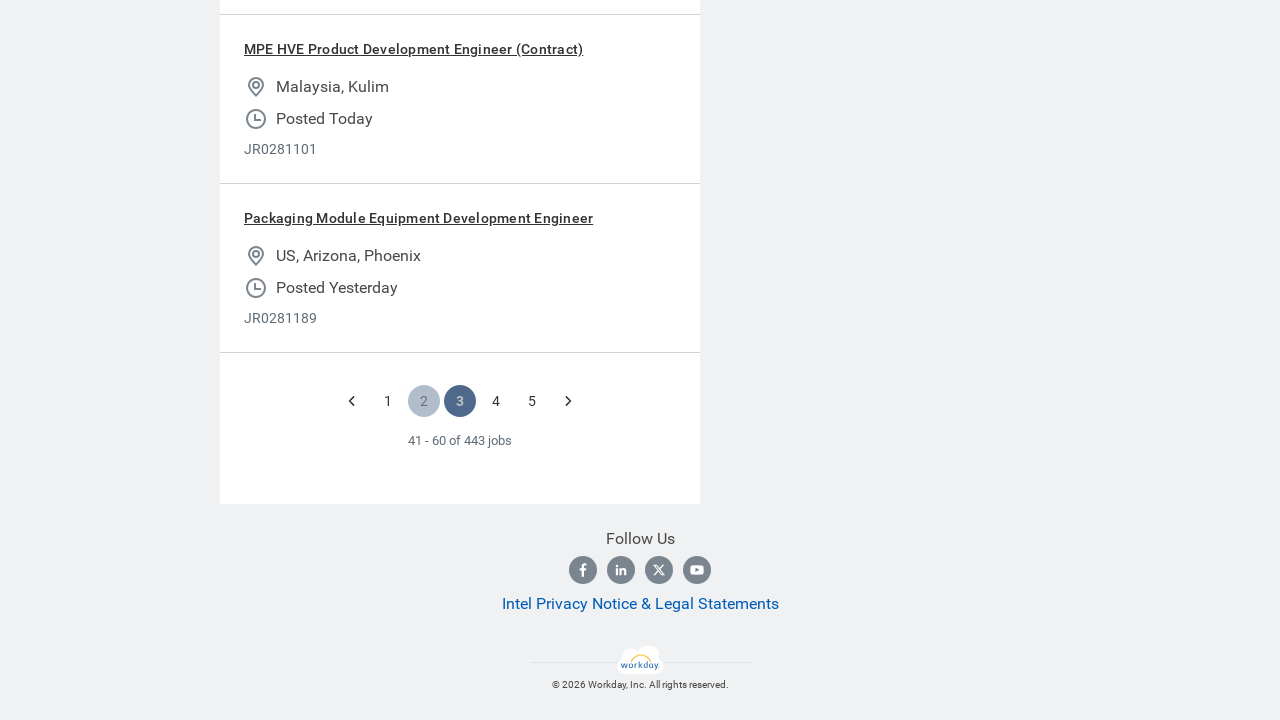

Waited for page 4 to load
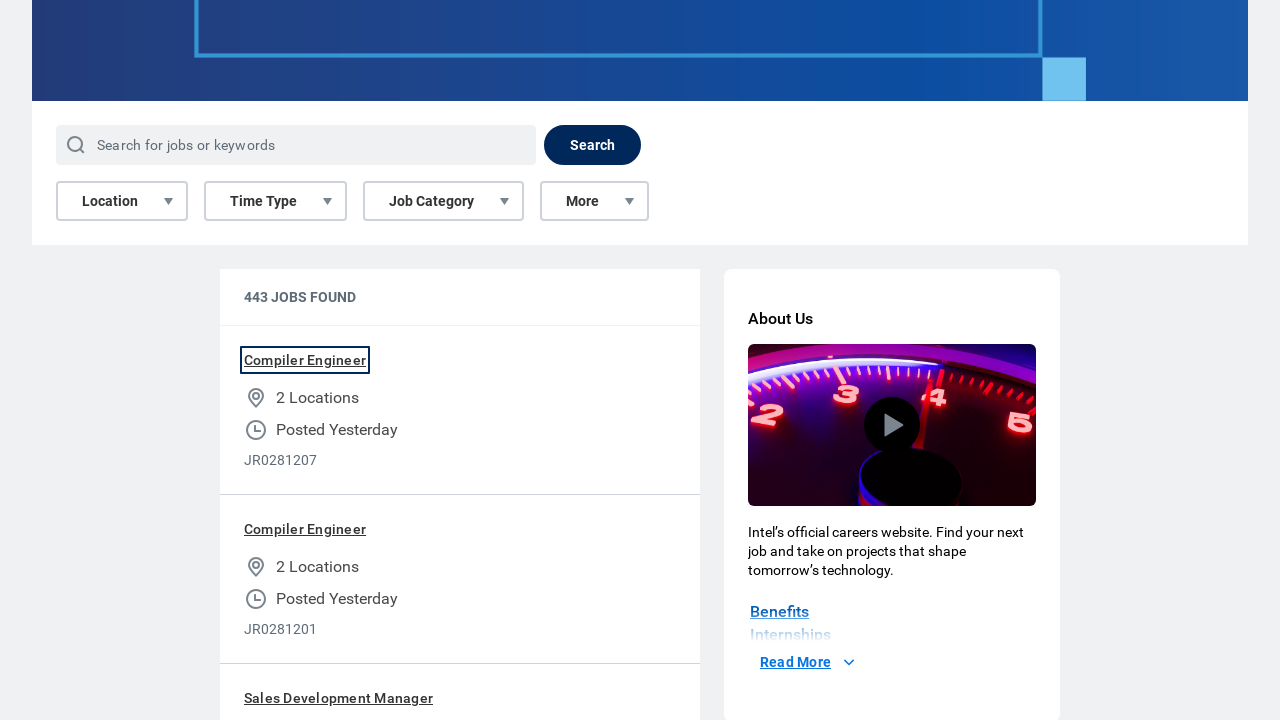

Clicked pagination button for page 4 at (496, 401) on button[aria-label="page 4"]
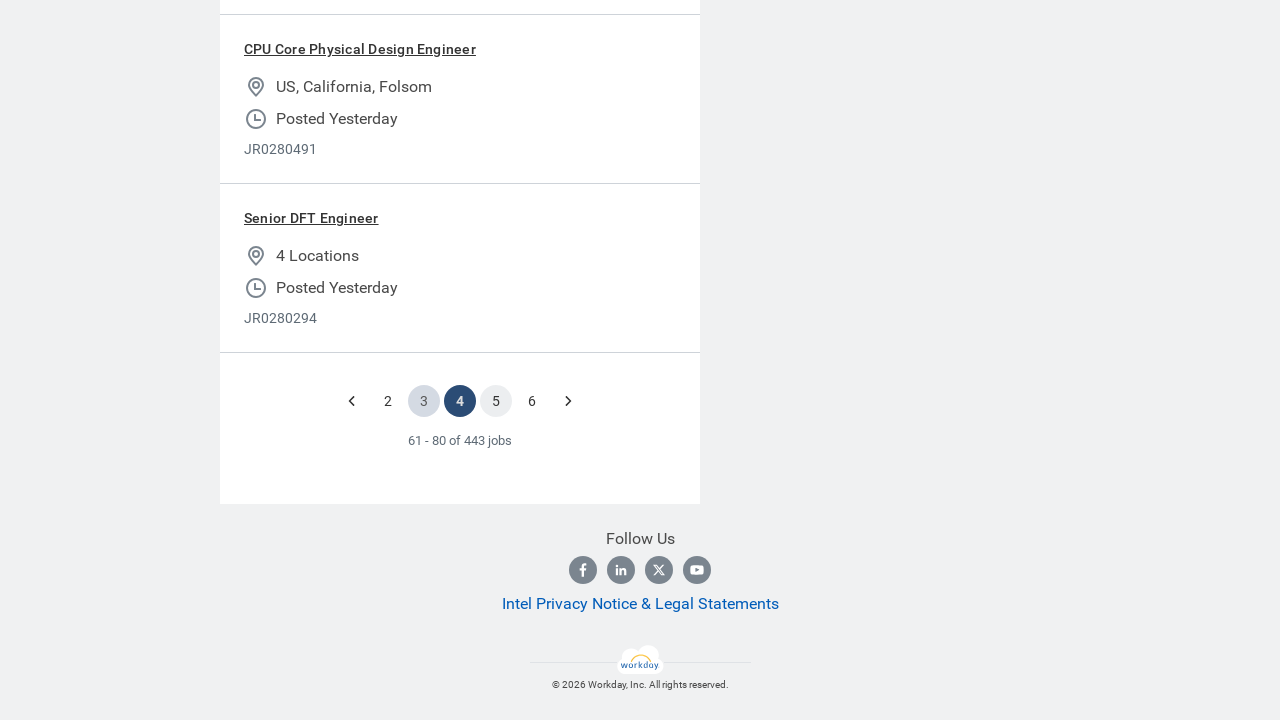

Waited for page 5 to load
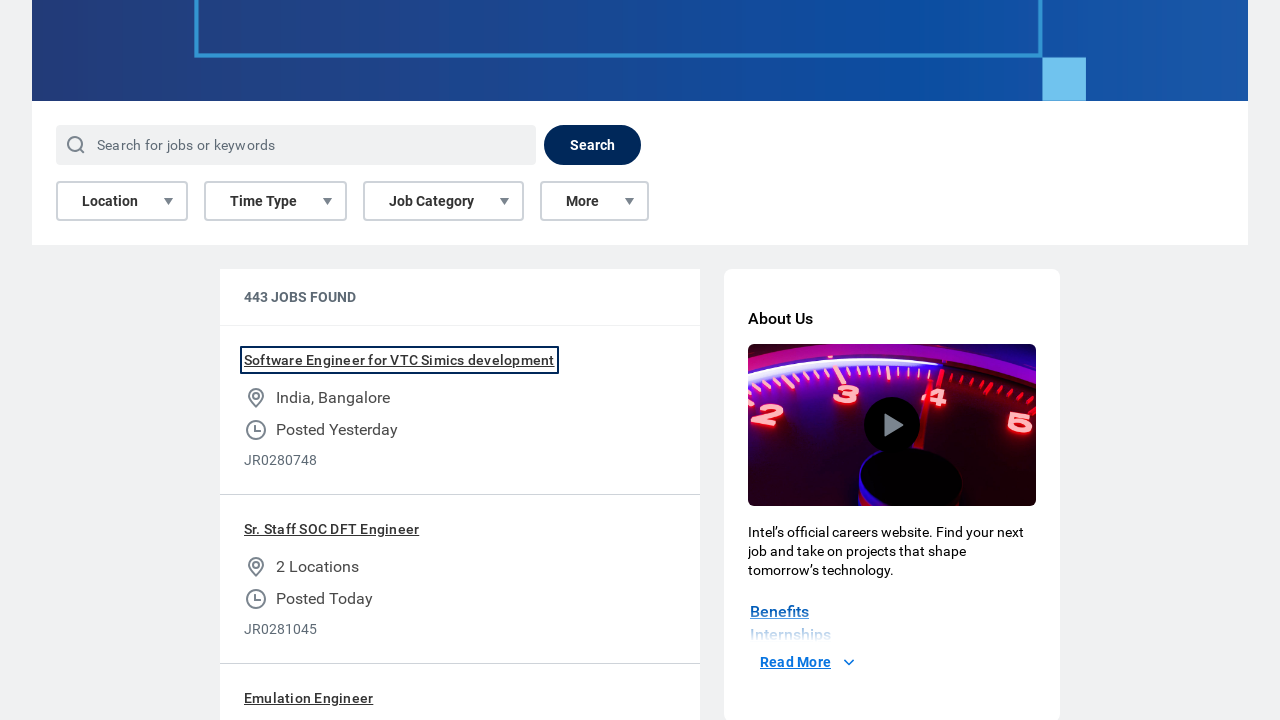

Clicked pagination button for page 5 at (496, 401) on button[aria-label="page 5"]
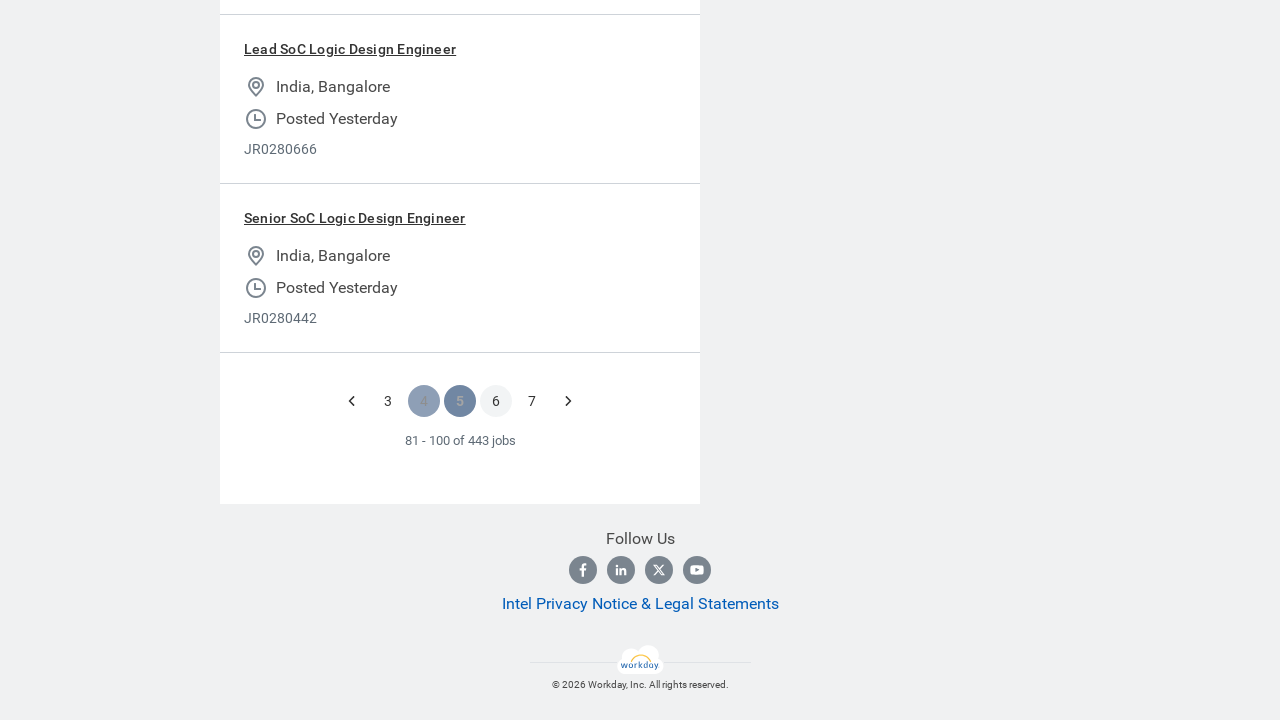

Waited for page 6 to load
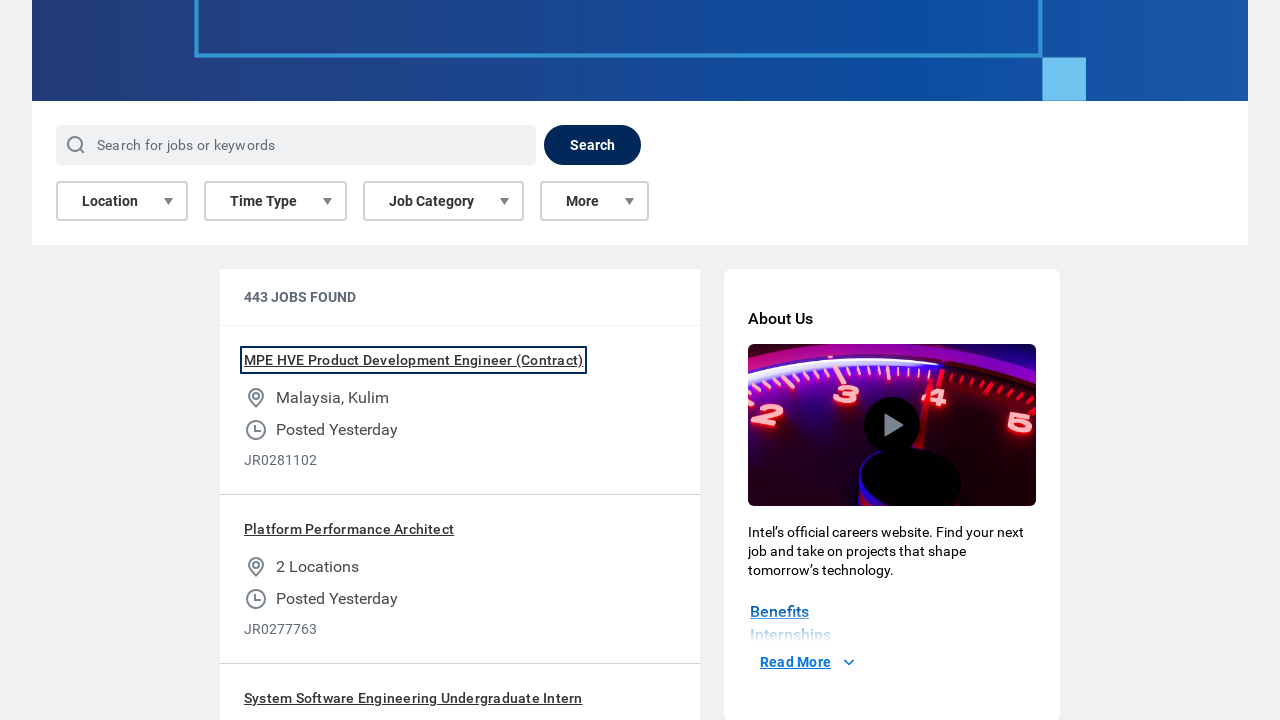

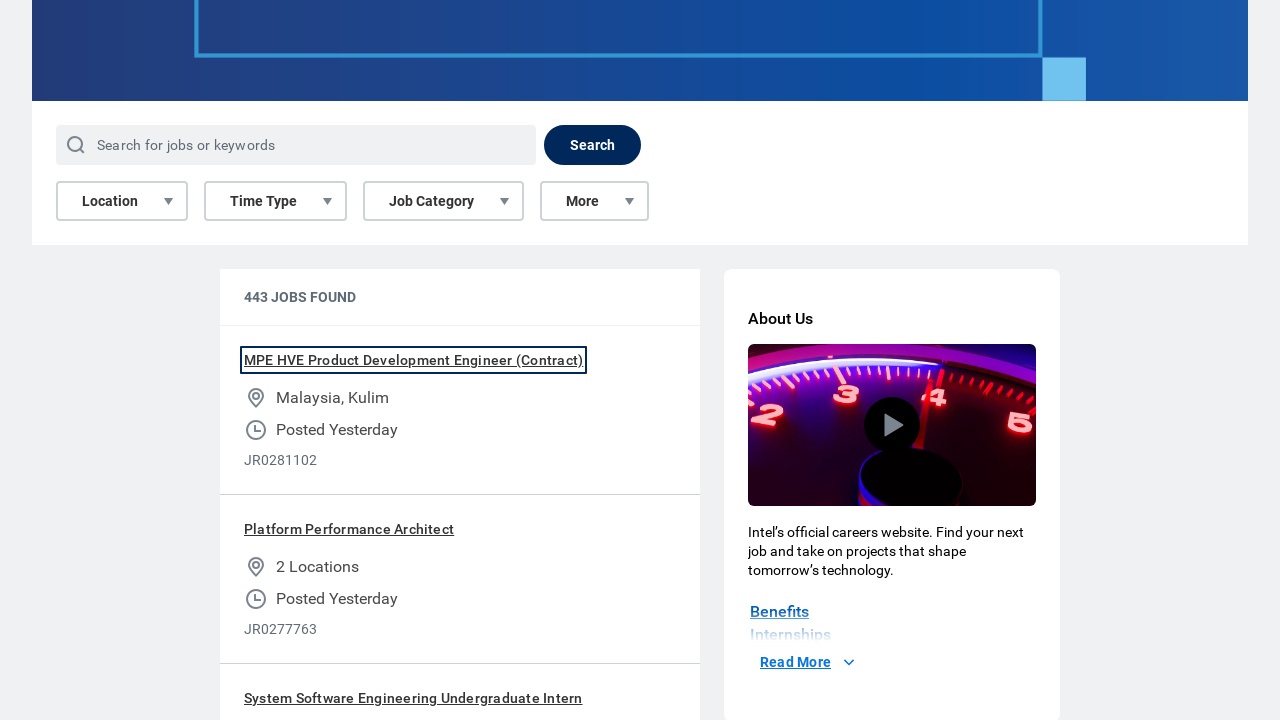